Tests window handling functionality by clicking a button that opens a new window, switching to it, and closing it

Starting URL: http://demo.automationtesting.in/Windows.html

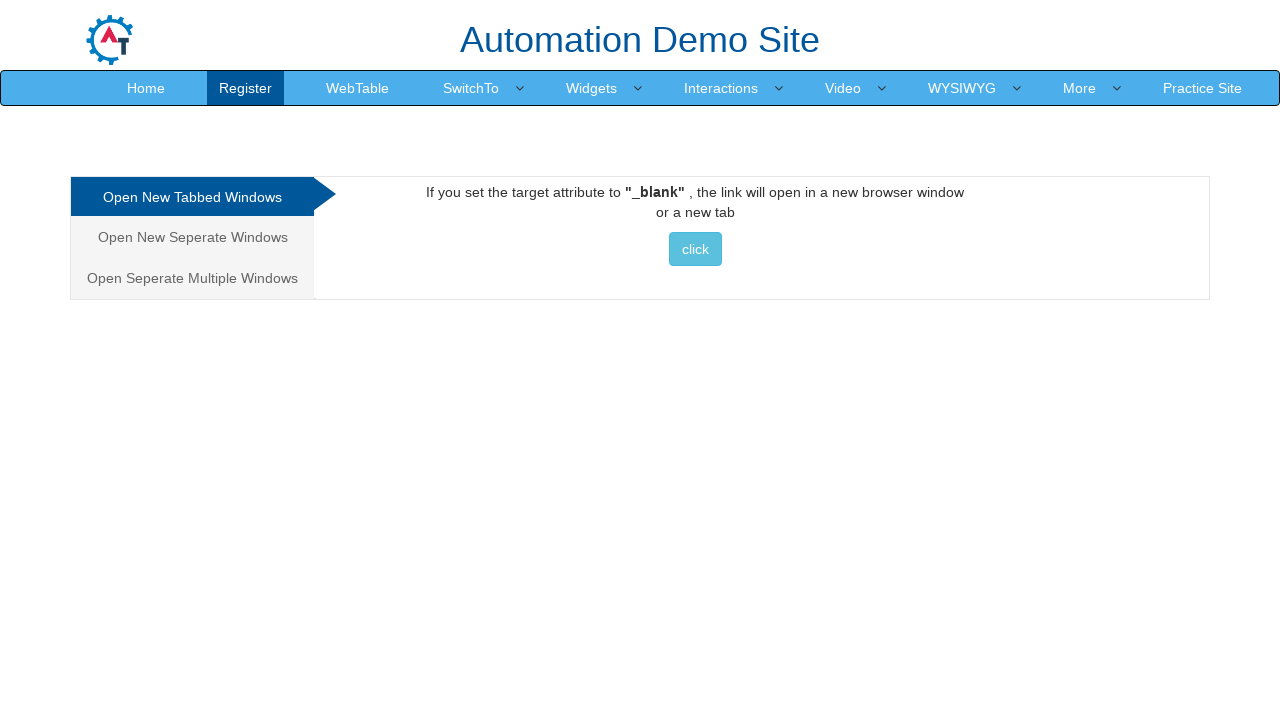

Clicked button to open new window at (695, 249) on (//button[@class='btn btn-info'])[1]
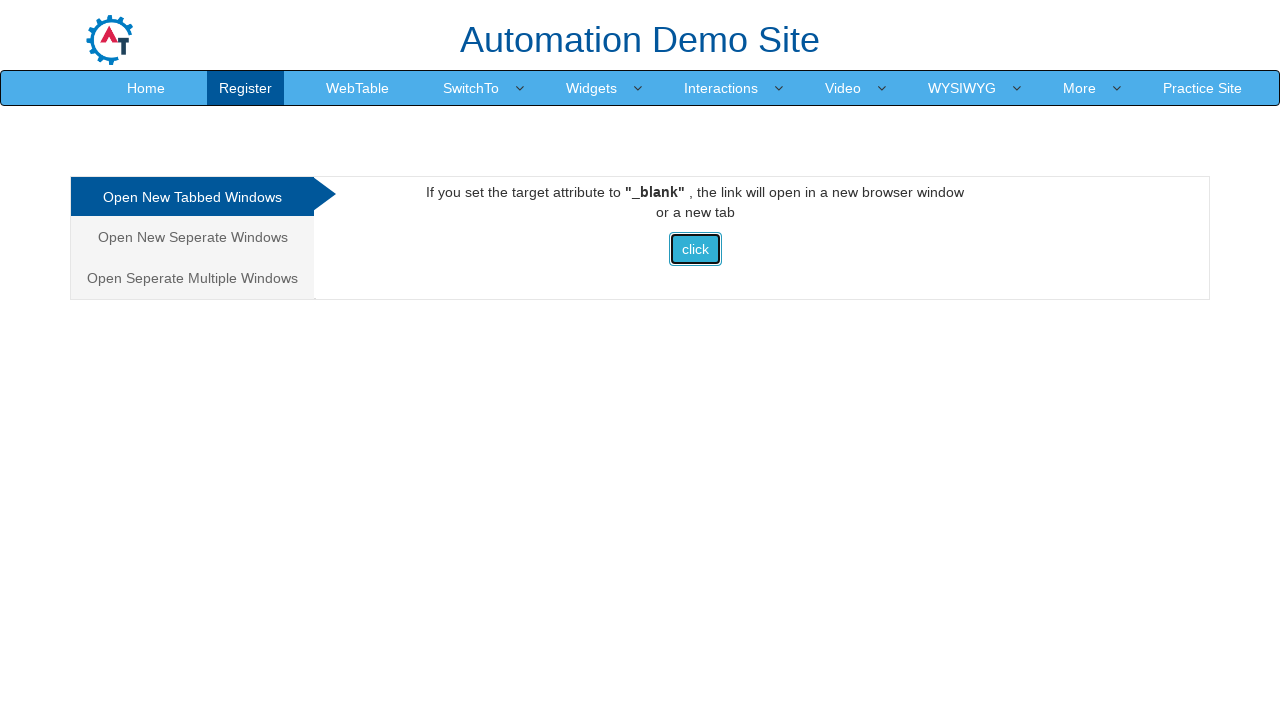

New window opened and captured
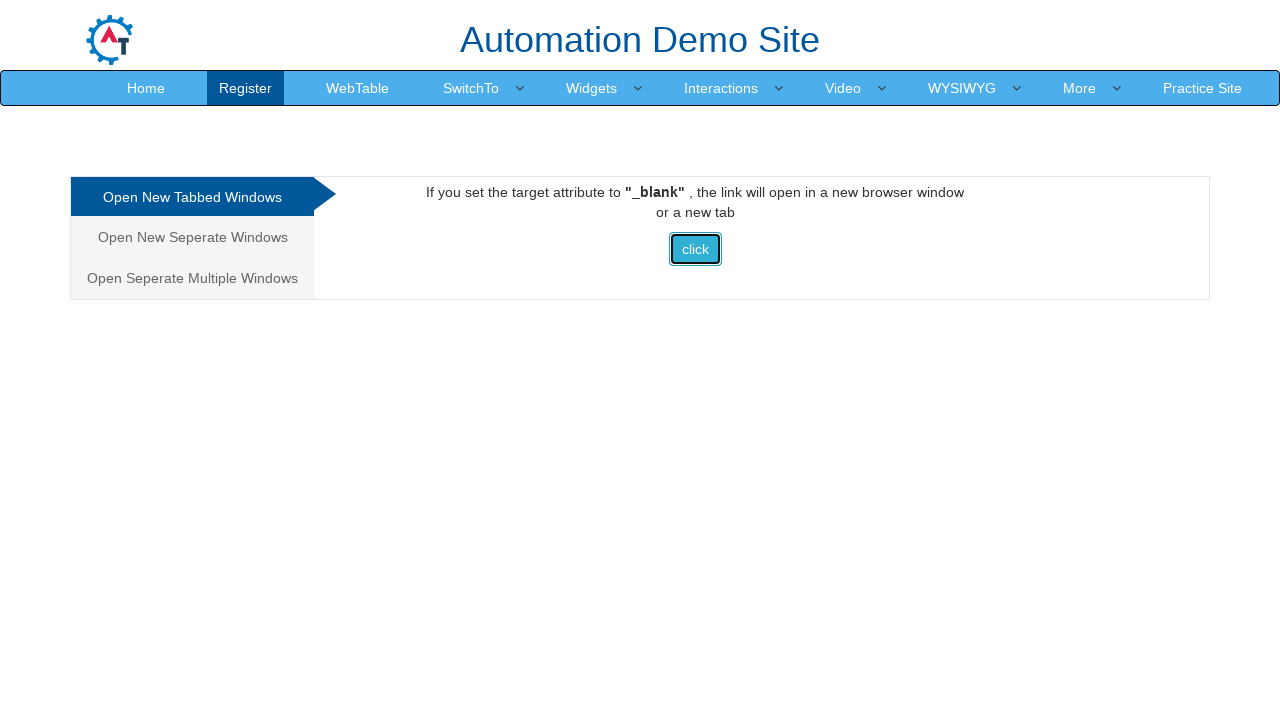

Retrieved new window title: Selenium
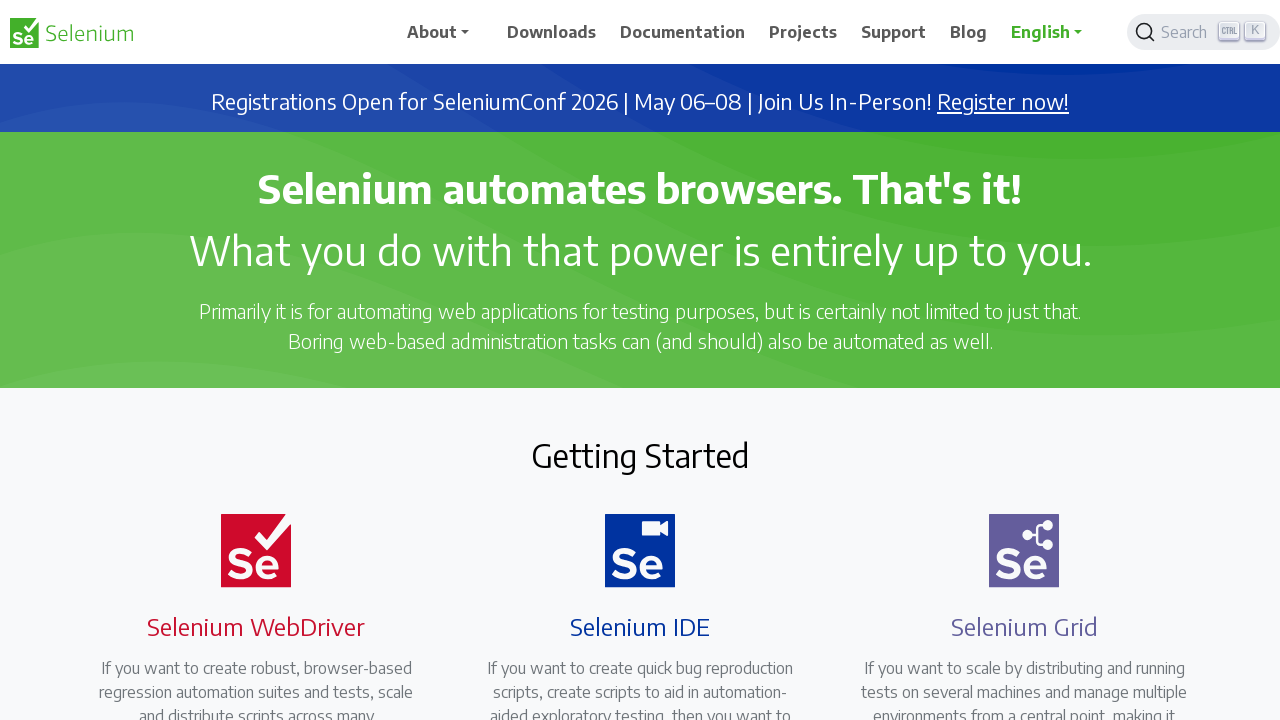

Closed the new window
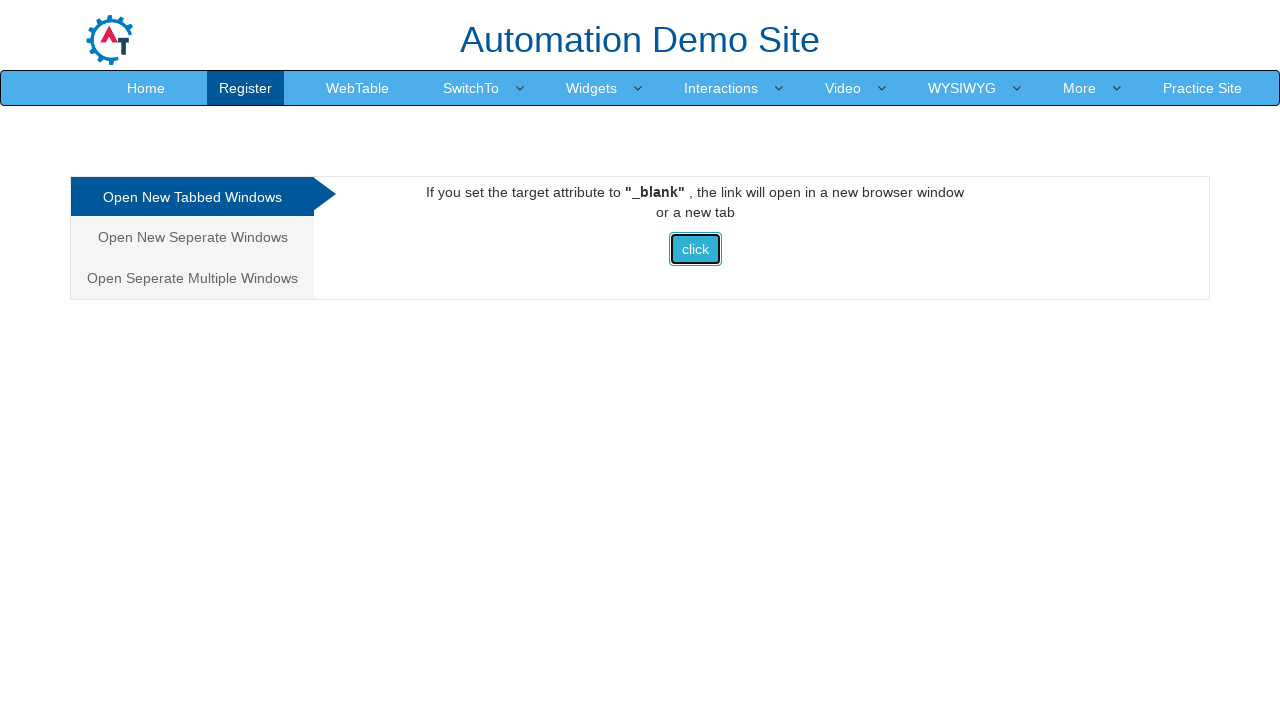

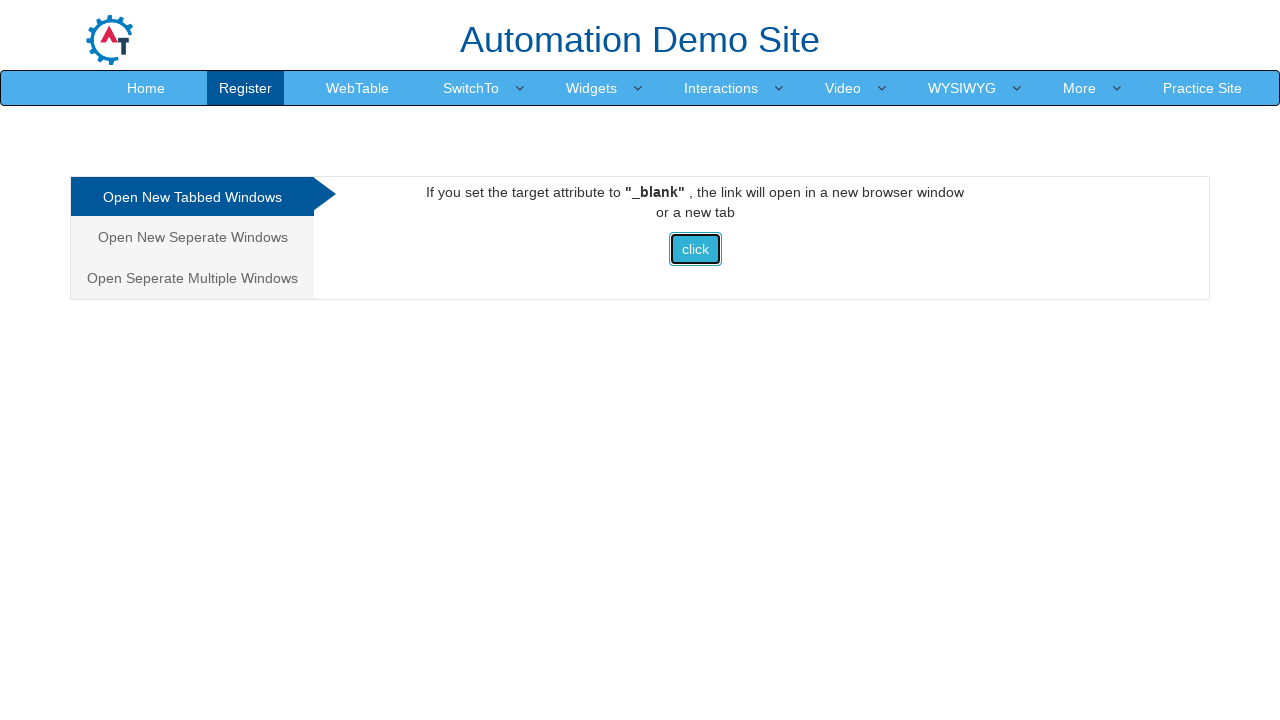